Tests page scrolling functionality by navigating to W3Schools and scrolling down the page by 500 pixels using JavaScript execution

Starting URL: https://www.w3schools.com/

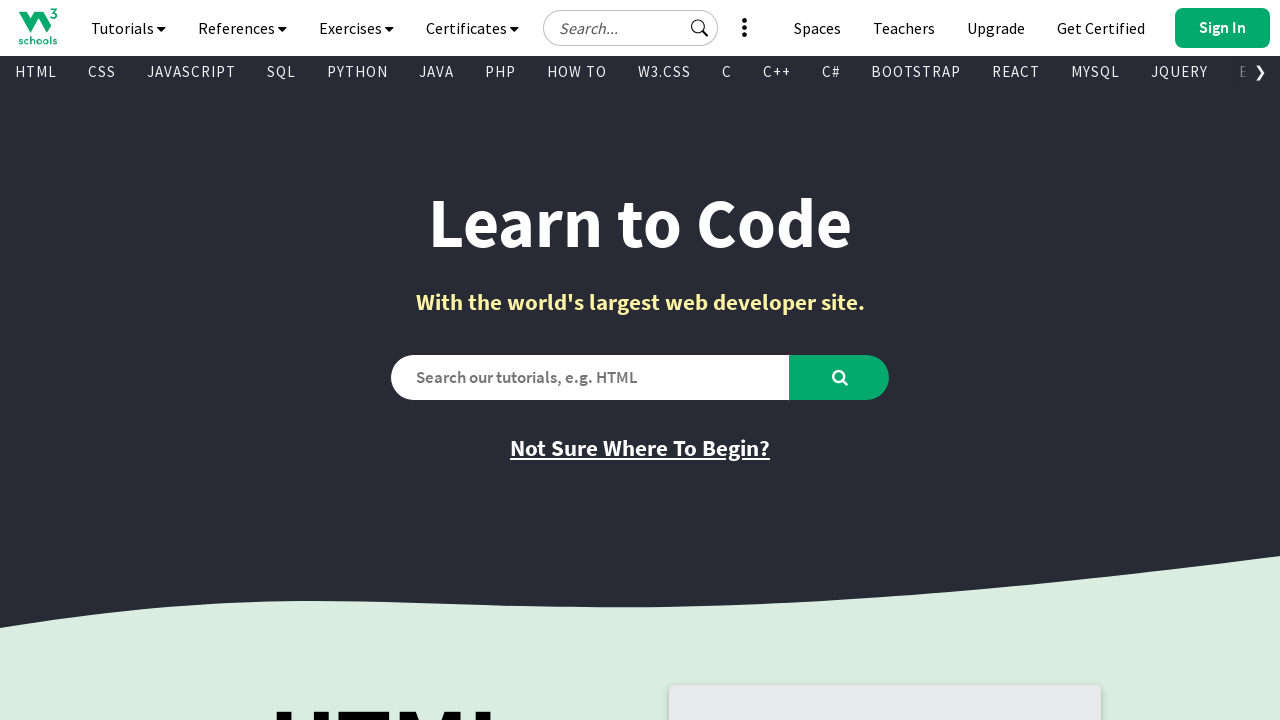

Navigated to https://www.w3schools.com/
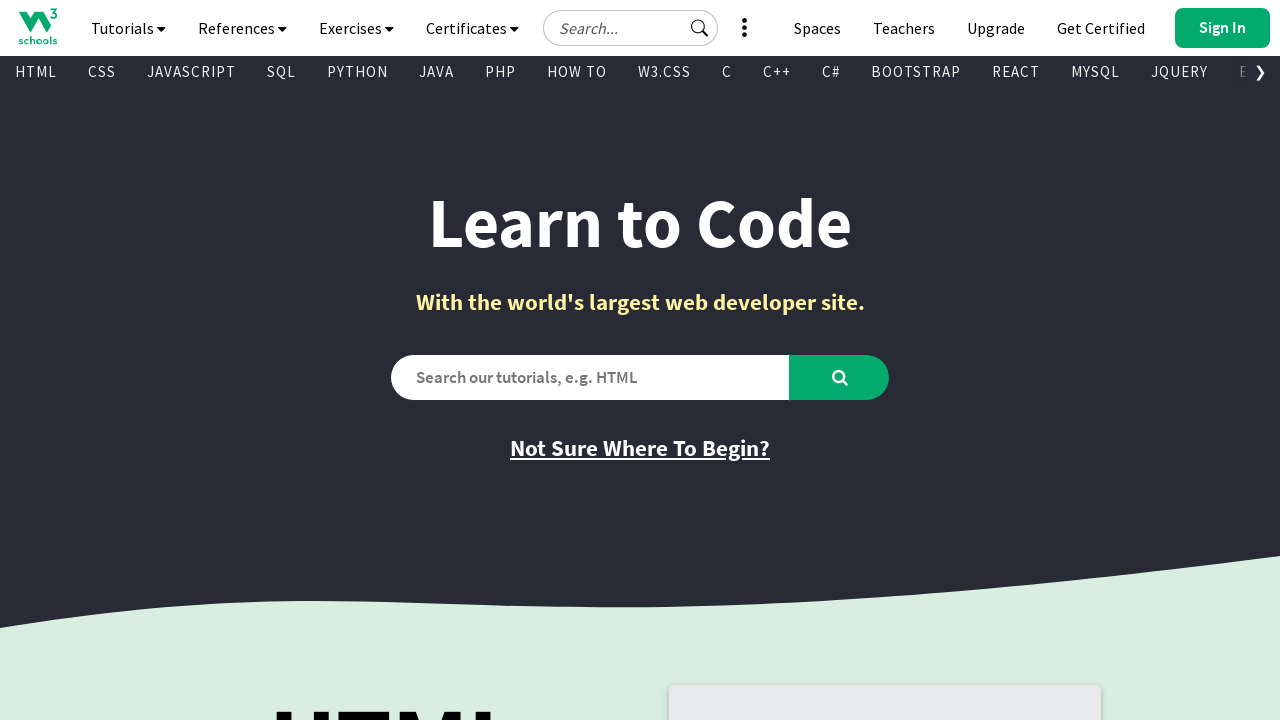

Scrolled down the page by 500 pixels using JavaScript
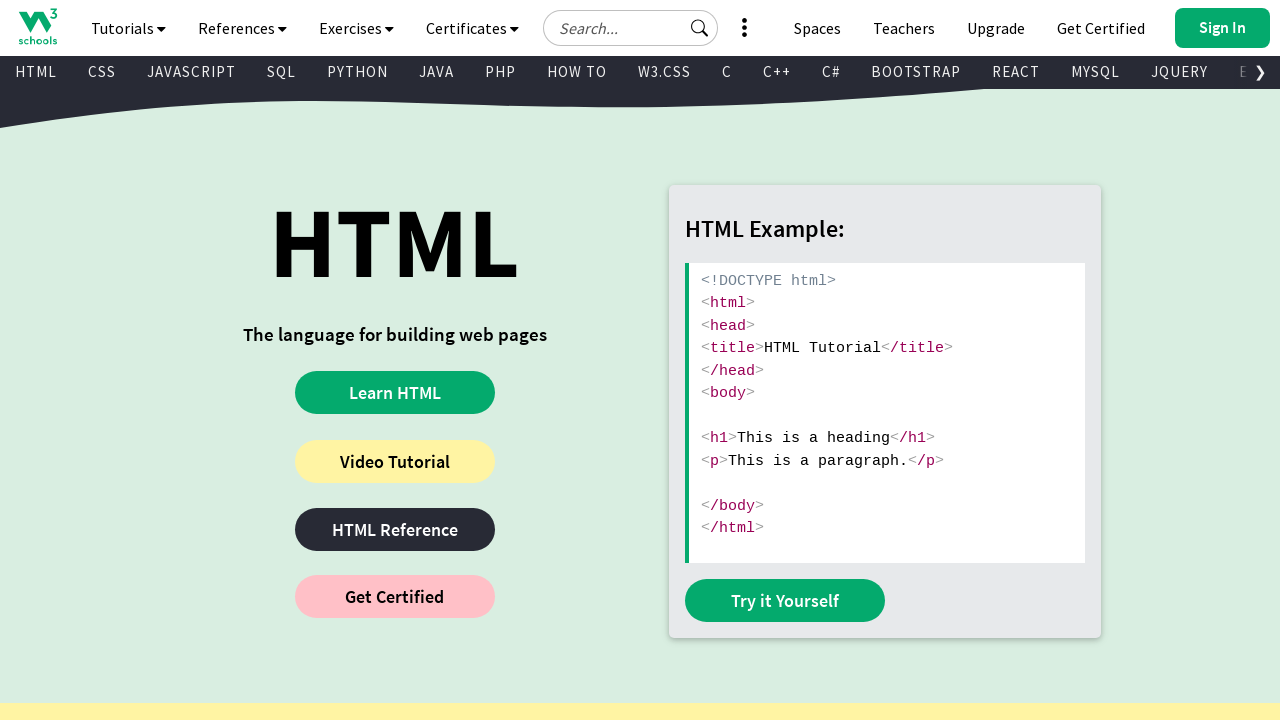

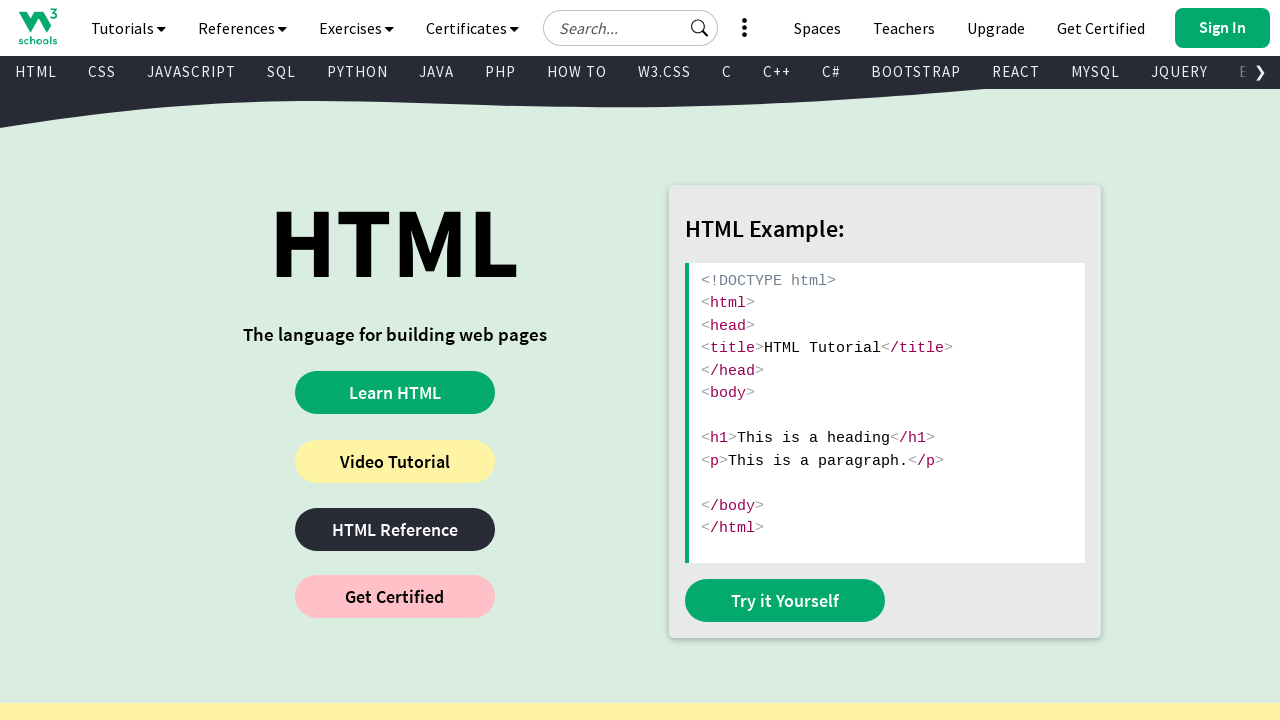